Tests horizontal slider manipulation on a Bootstrap slider demo page by clicking on an example tab and moving the slider to a target position (18) using keyboard arrow keys.

Starting URL: https://seiyria.com/bootstrap-slider

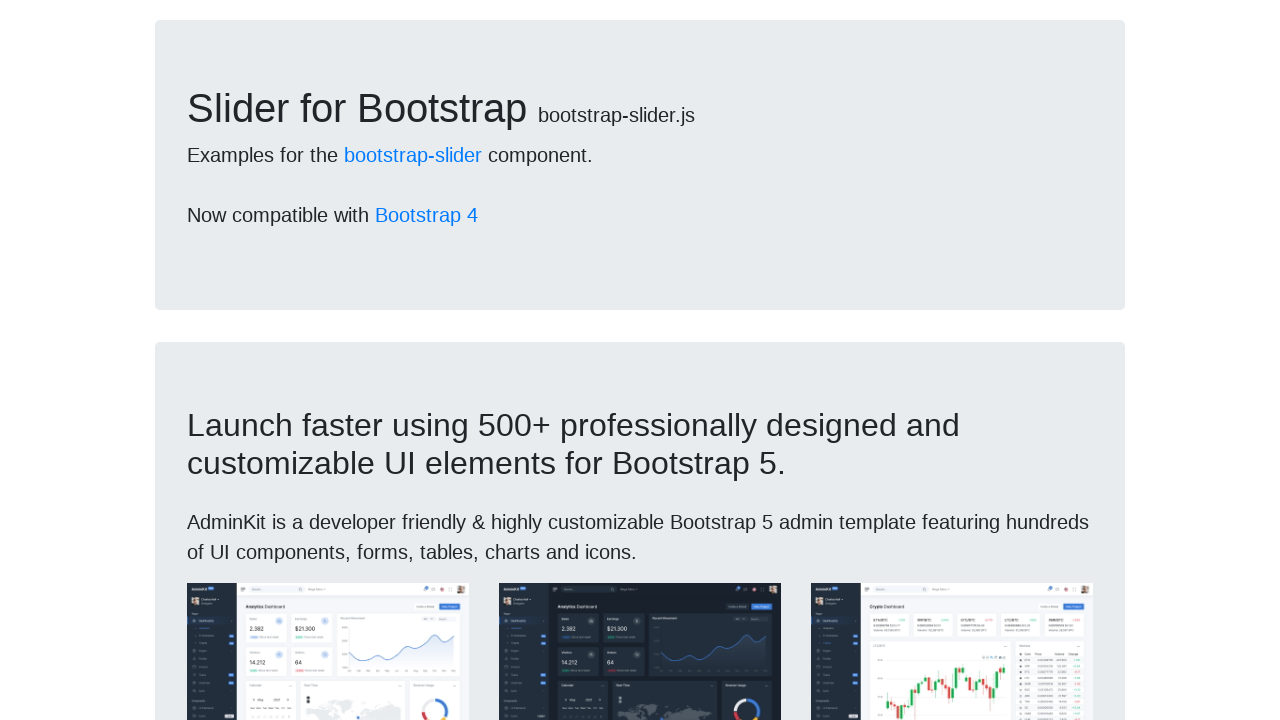

Page loaded and DOM content is ready
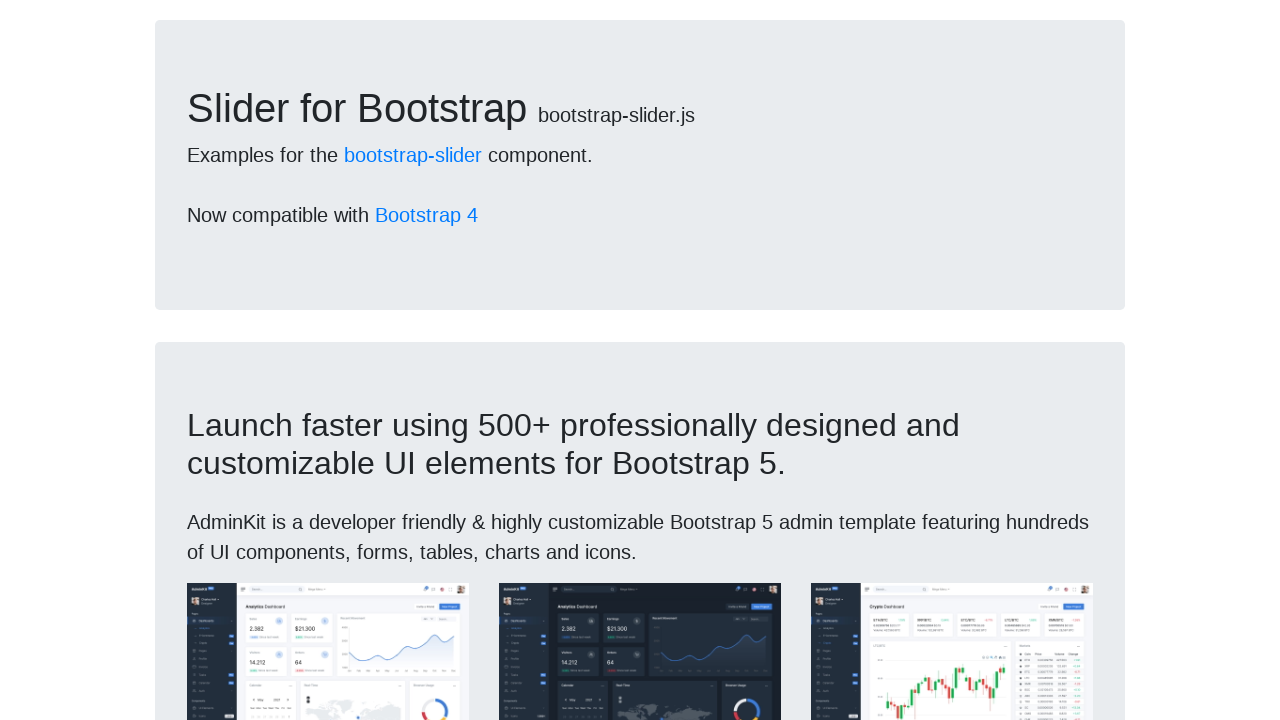

Clicked on Example 1 tab at (198, 360) on a[href='#example-1']
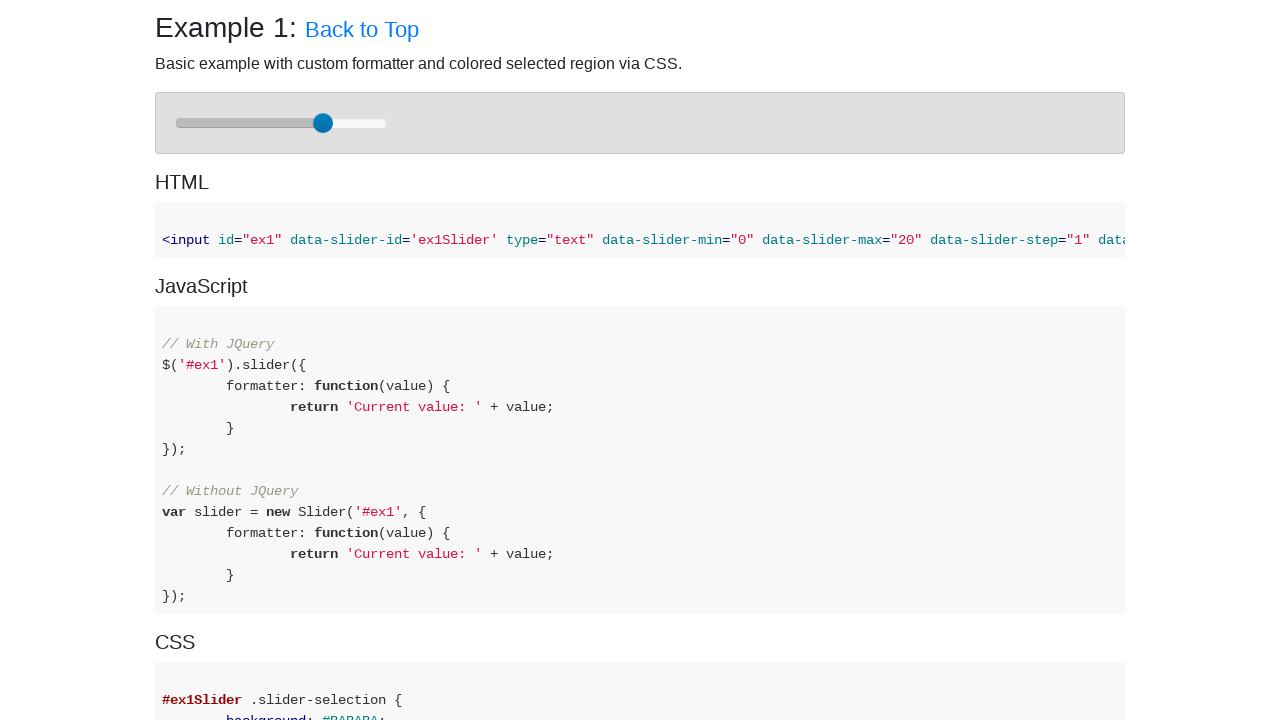

Slider element is now visible
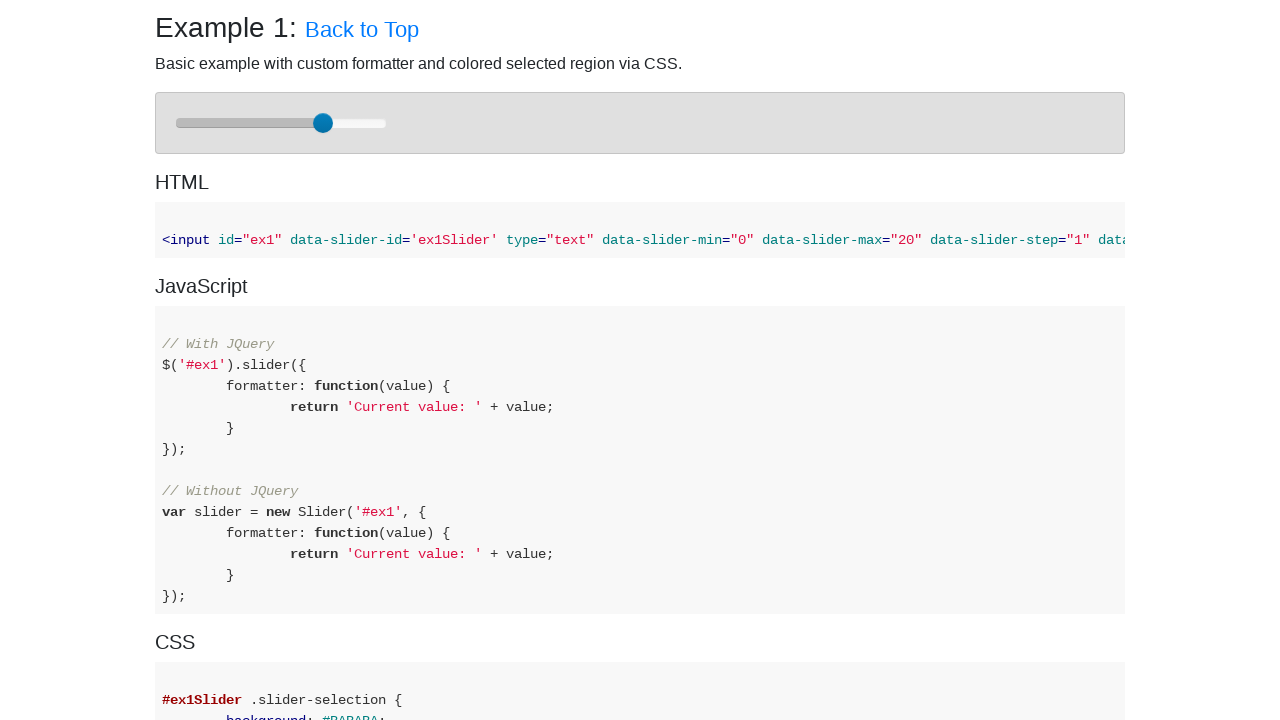

Located slider element
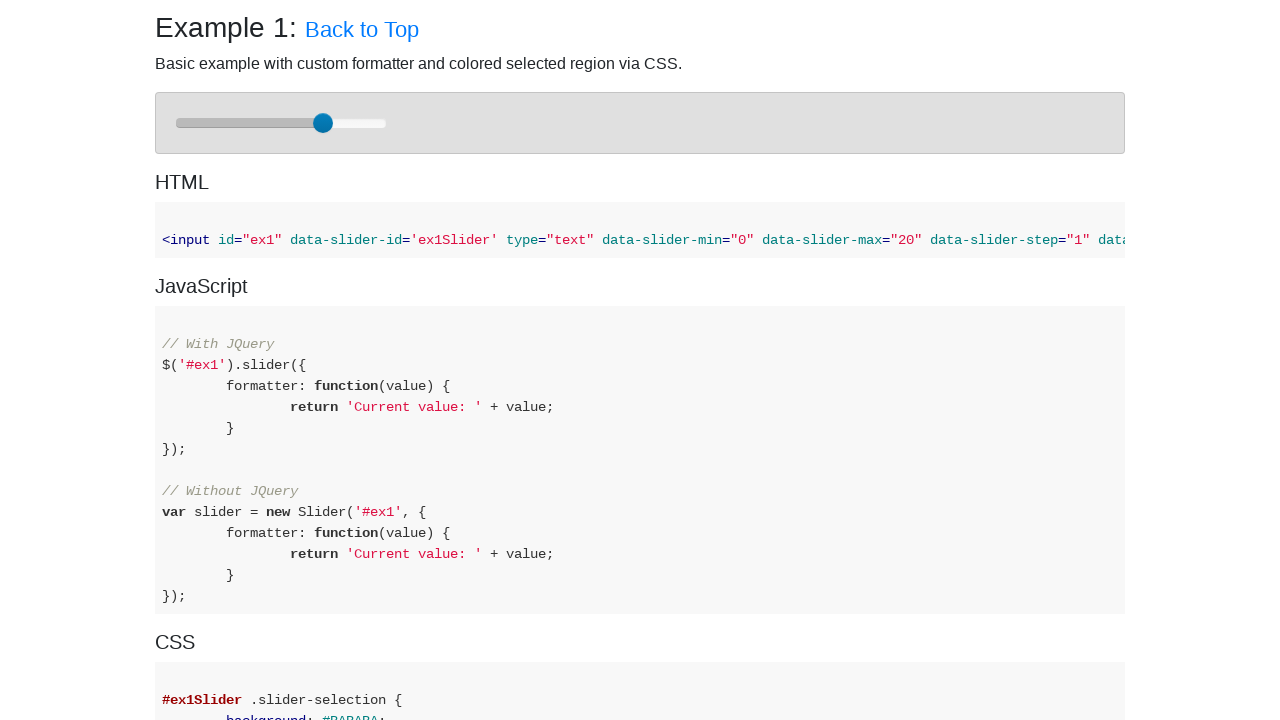

Retrieved current slider position: 14
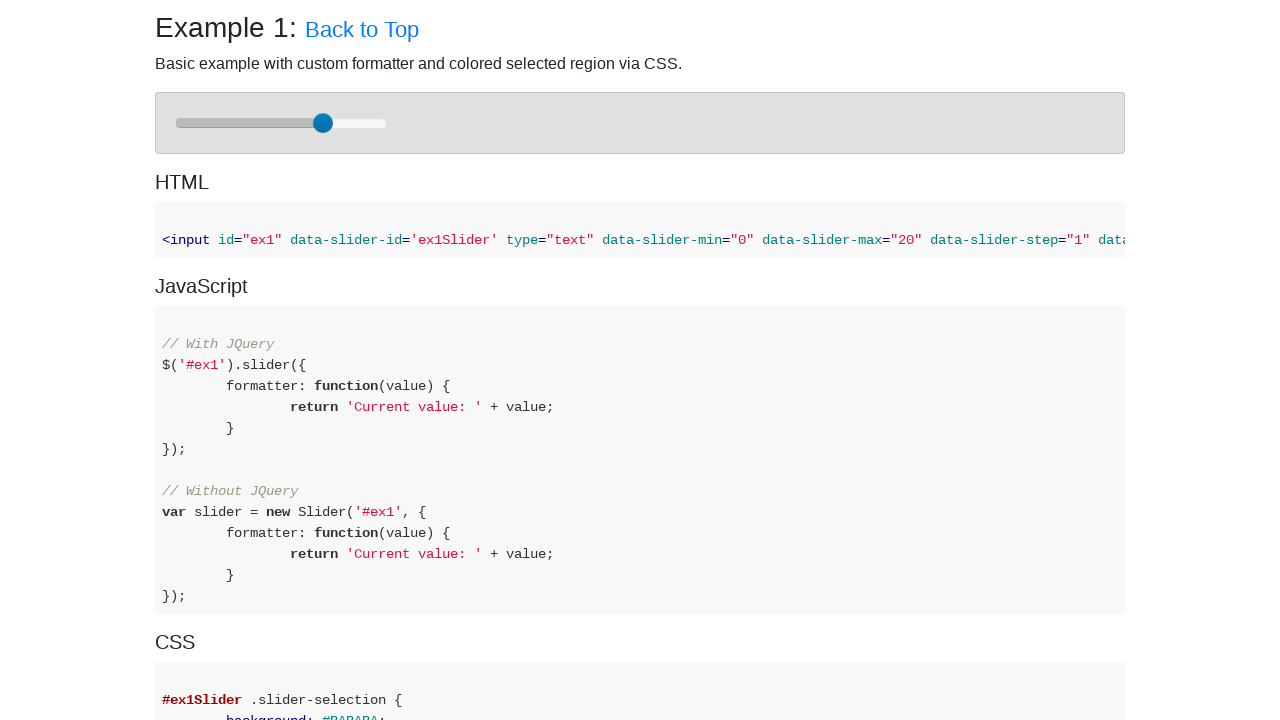

Pressed ArrowRight to move slider towards target position 18 on (//div[@id='example-1']//div[@role='slider'])[1]
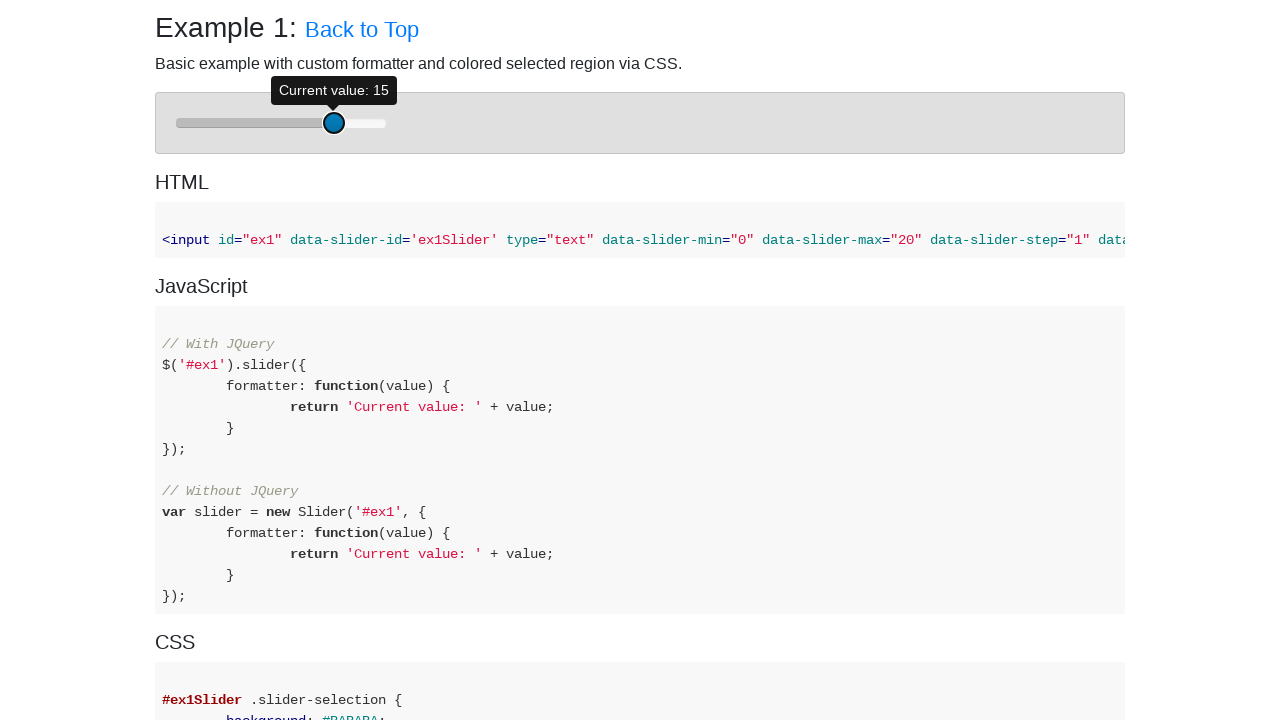

Pressed ArrowRight to move slider towards target position 18 on (//div[@id='example-1']//div[@role='slider'])[1]
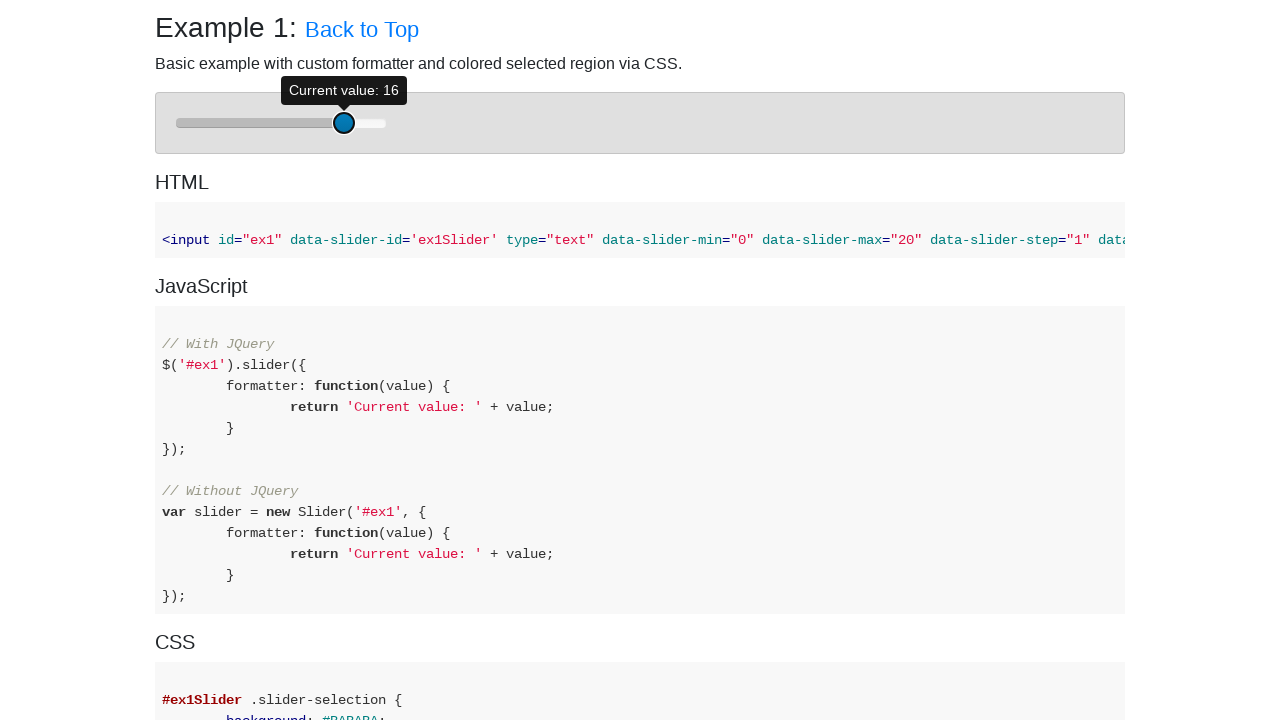

Pressed ArrowRight to move slider towards target position 18 on (//div[@id='example-1']//div[@role='slider'])[1]
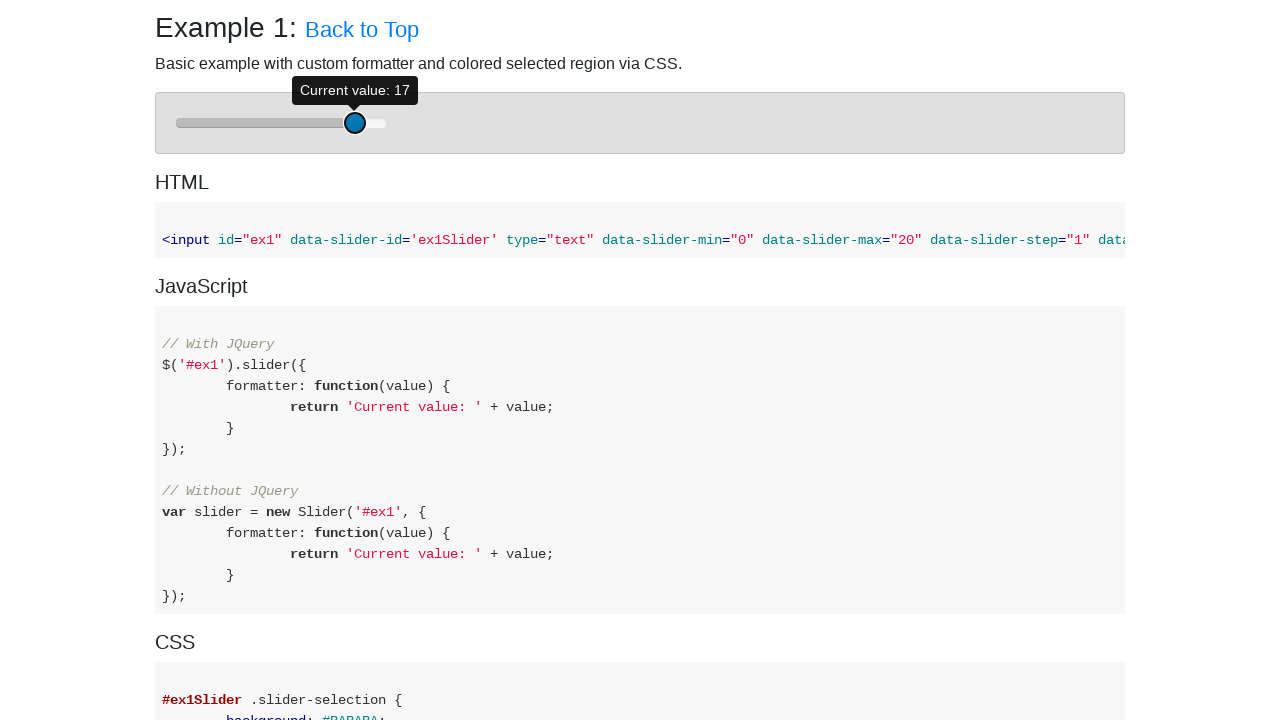

Pressed ArrowRight to move slider towards target position 18 on (//div[@id='example-1']//div[@role='slider'])[1]
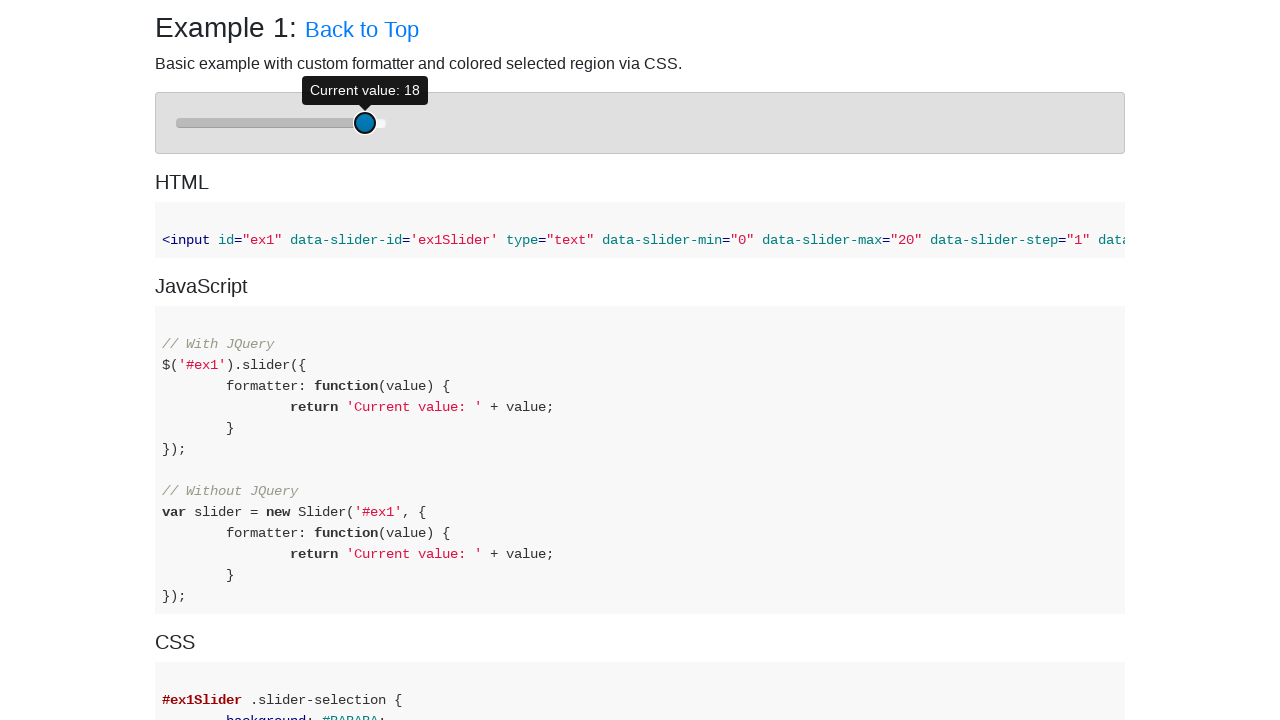

Waited 1 second for slider movement animation to complete
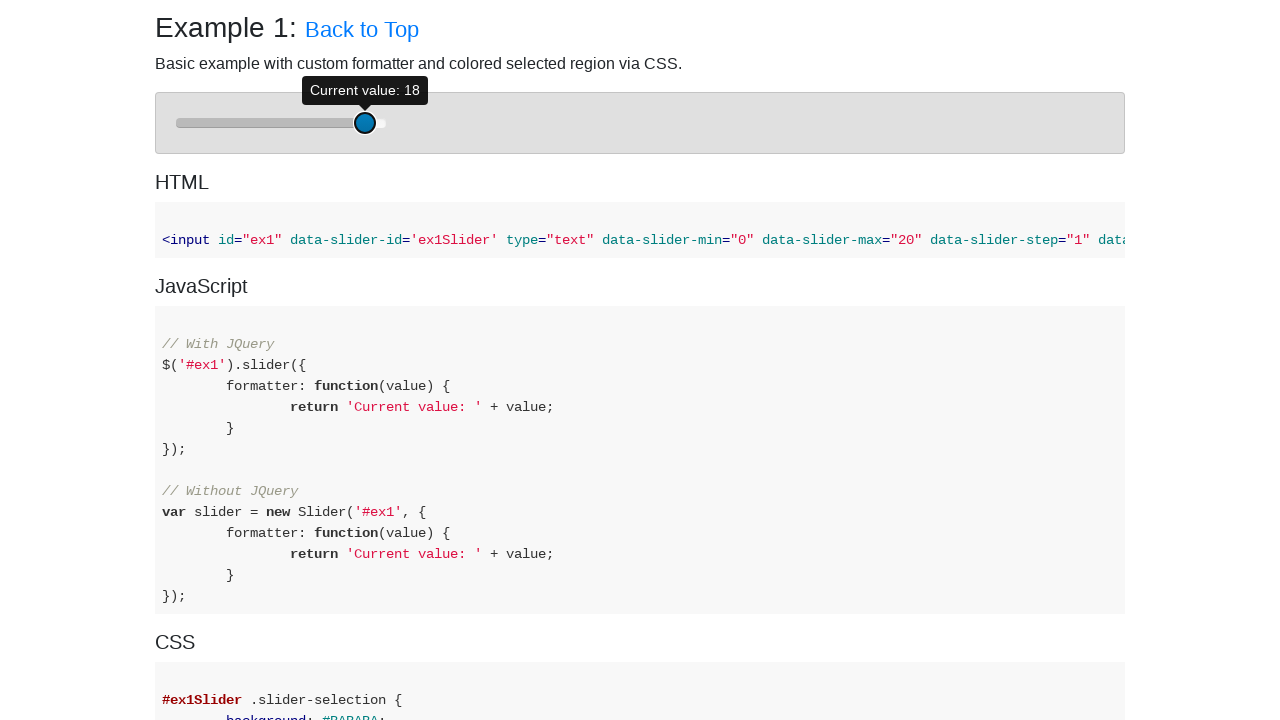

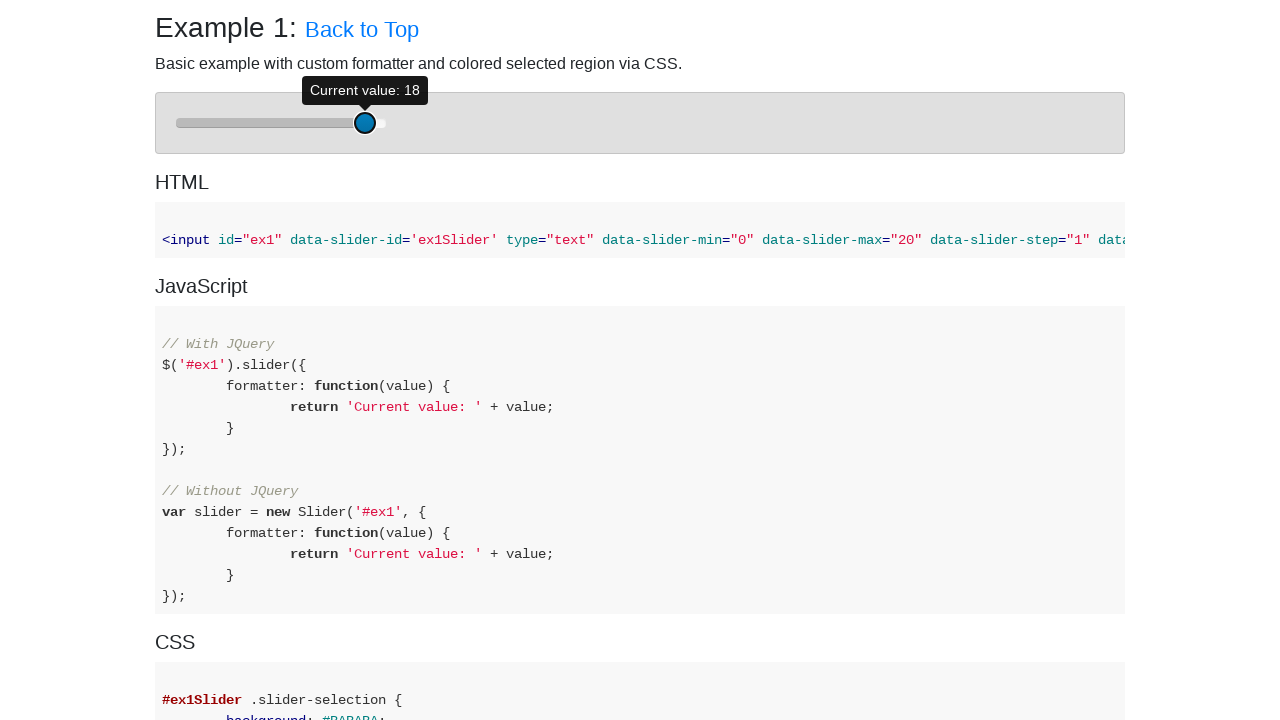